Tests that new todo items are appended to the bottom of the list and count is displayed correctly

Starting URL: https://demo.playwright.dev/todomvc

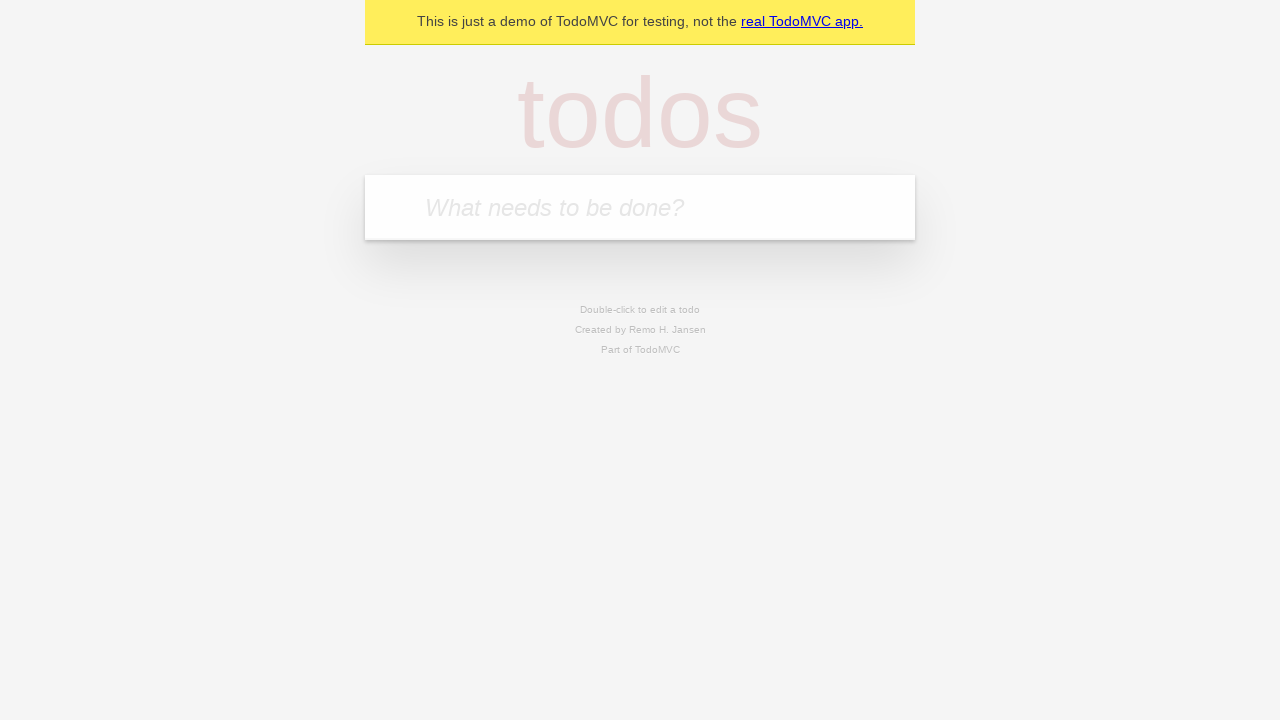

Filled new-todo input with 'buy some cheese' on .new-todo
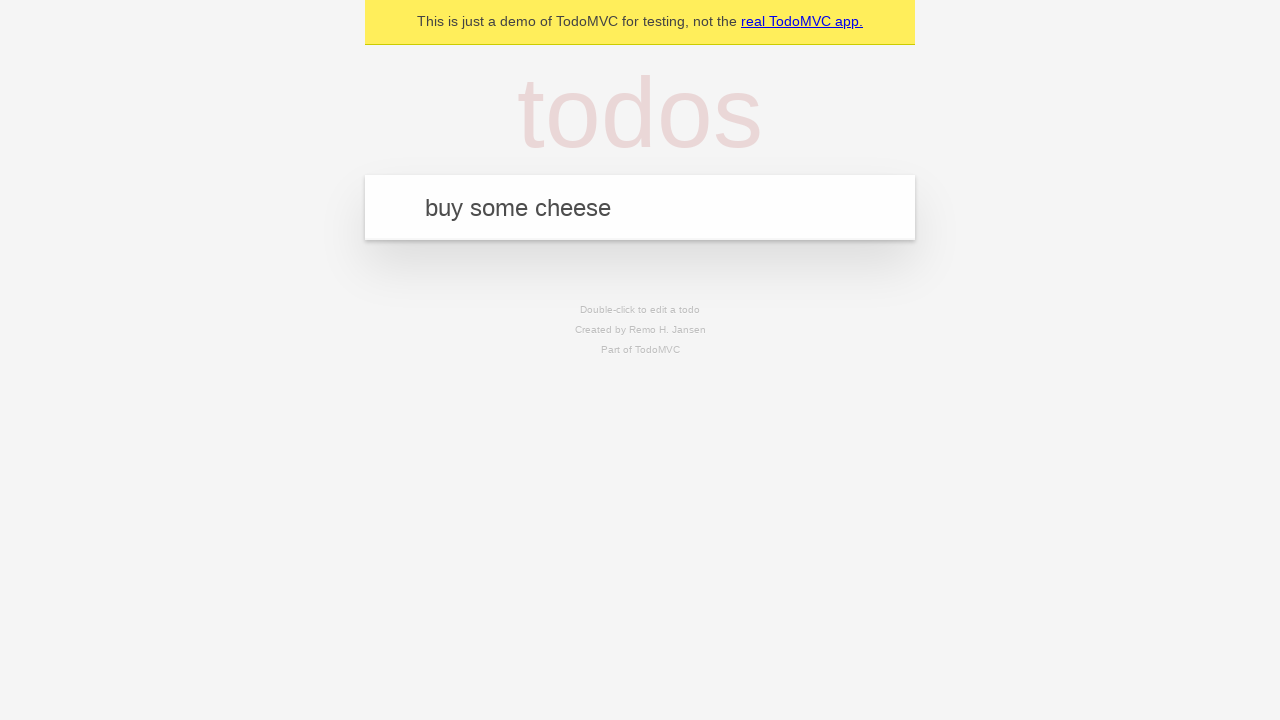

Pressed Enter to add first todo item on .new-todo
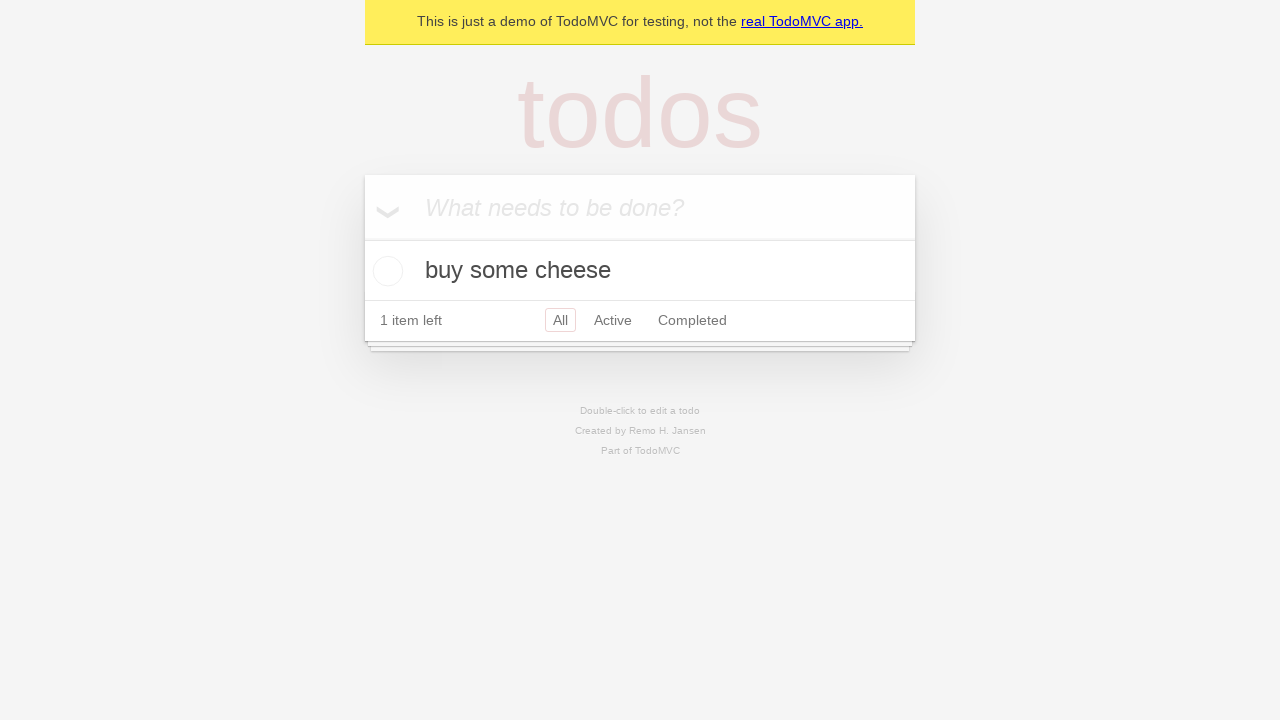

Filled new-todo input with 'feed the cat' on .new-todo
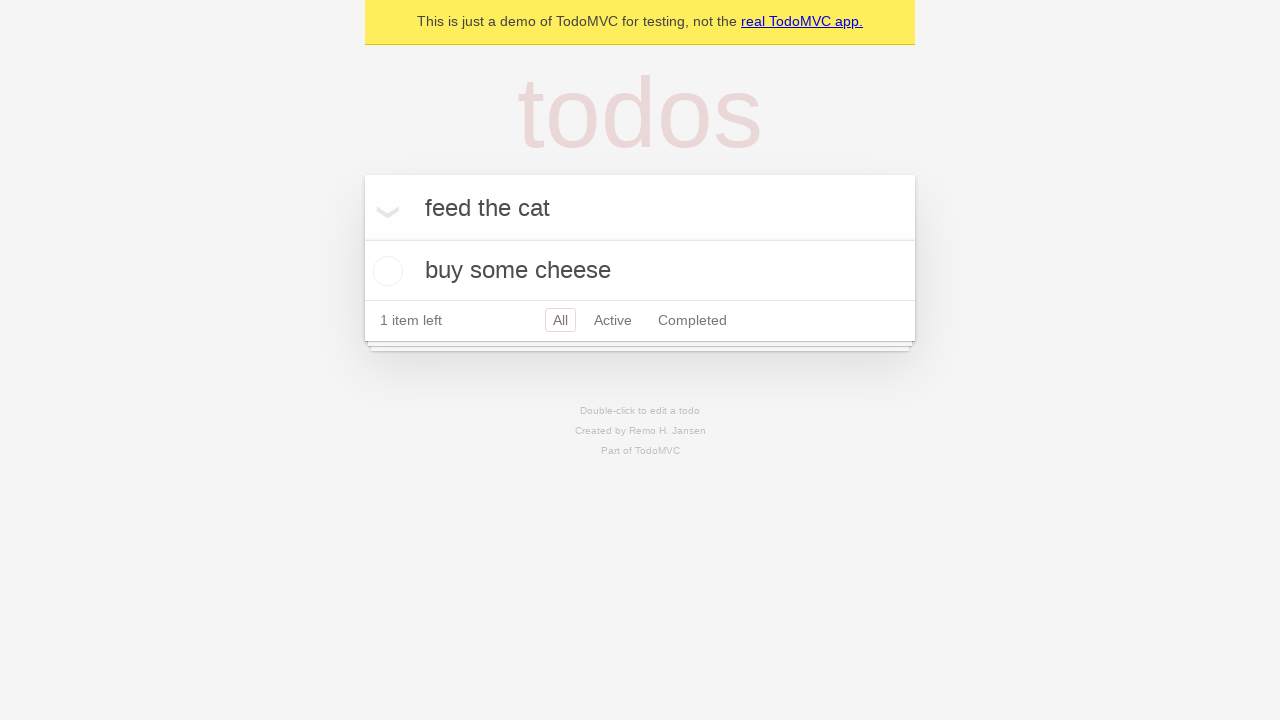

Pressed Enter to add second todo item on .new-todo
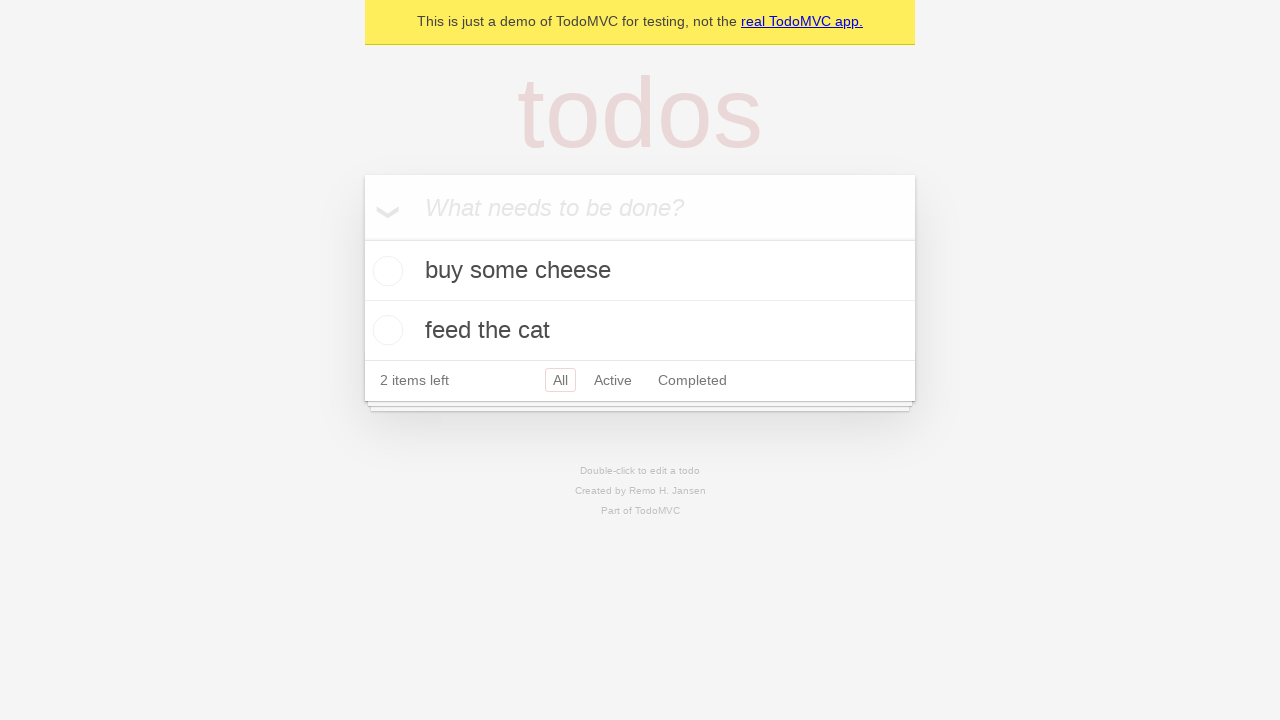

Filled new-todo input with 'book a doctors appointment' on .new-todo
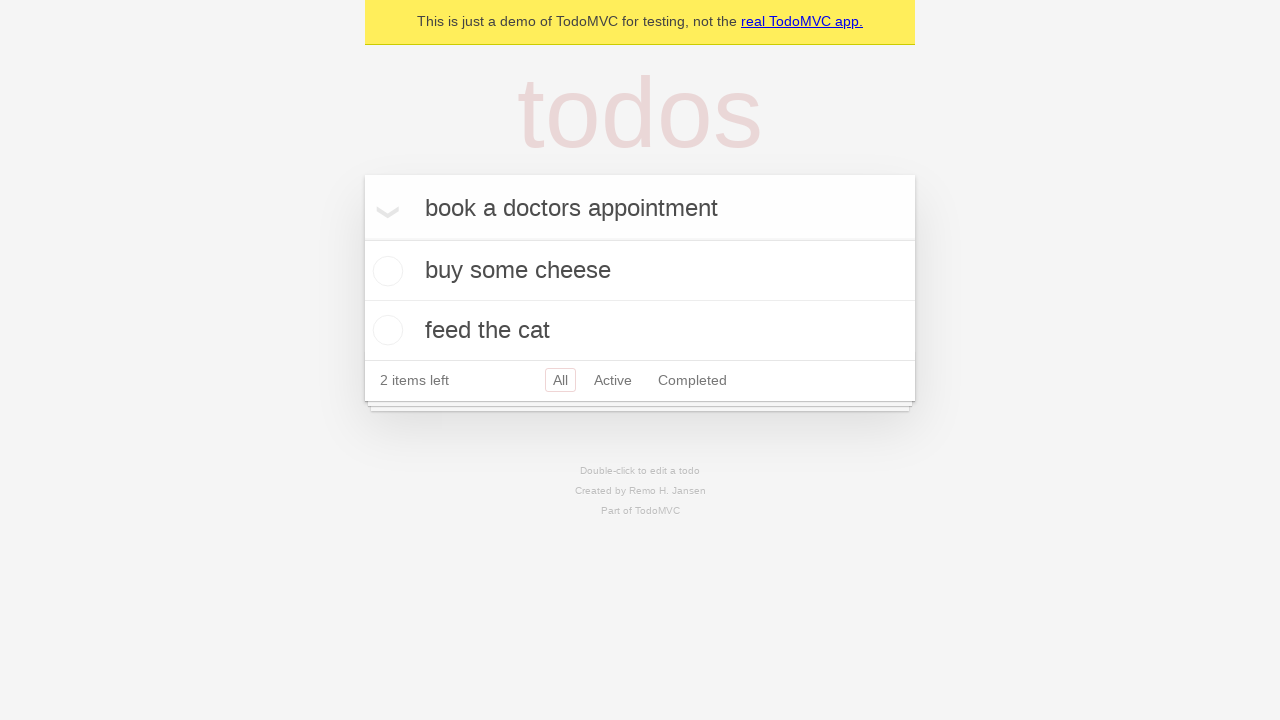

Pressed Enter to add third todo item on .new-todo
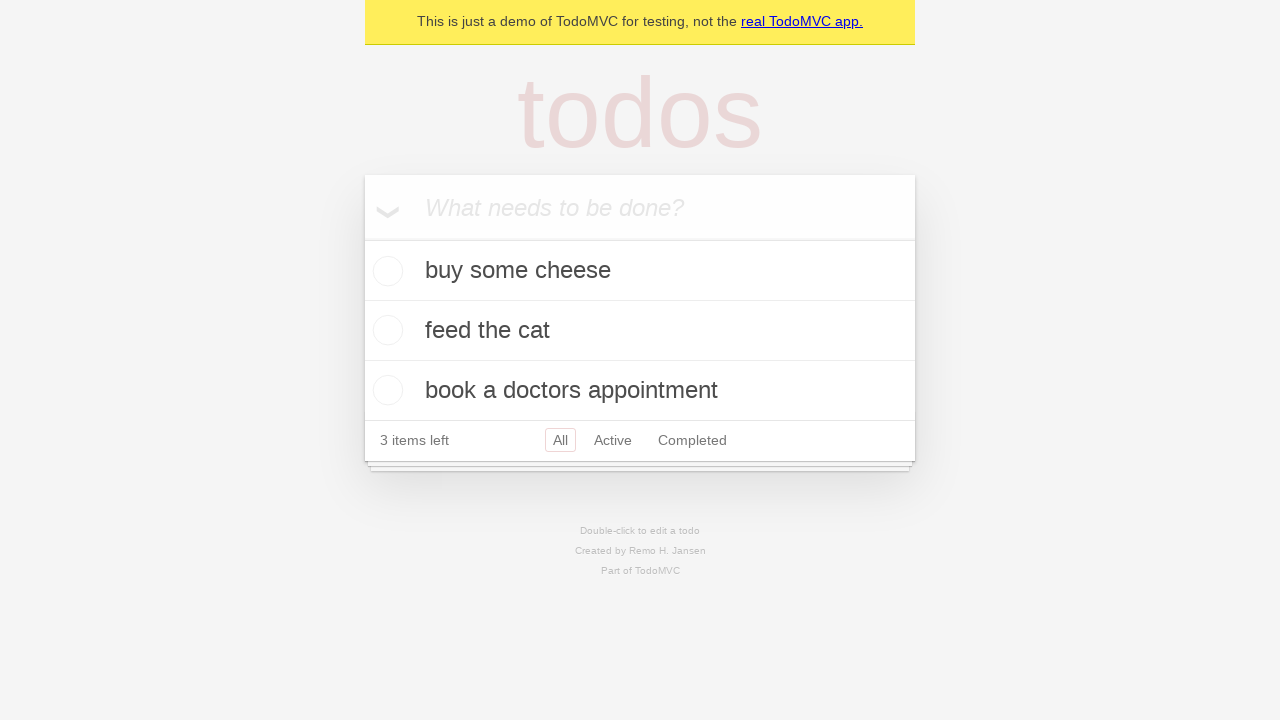

Waited for third todo item to appear in list
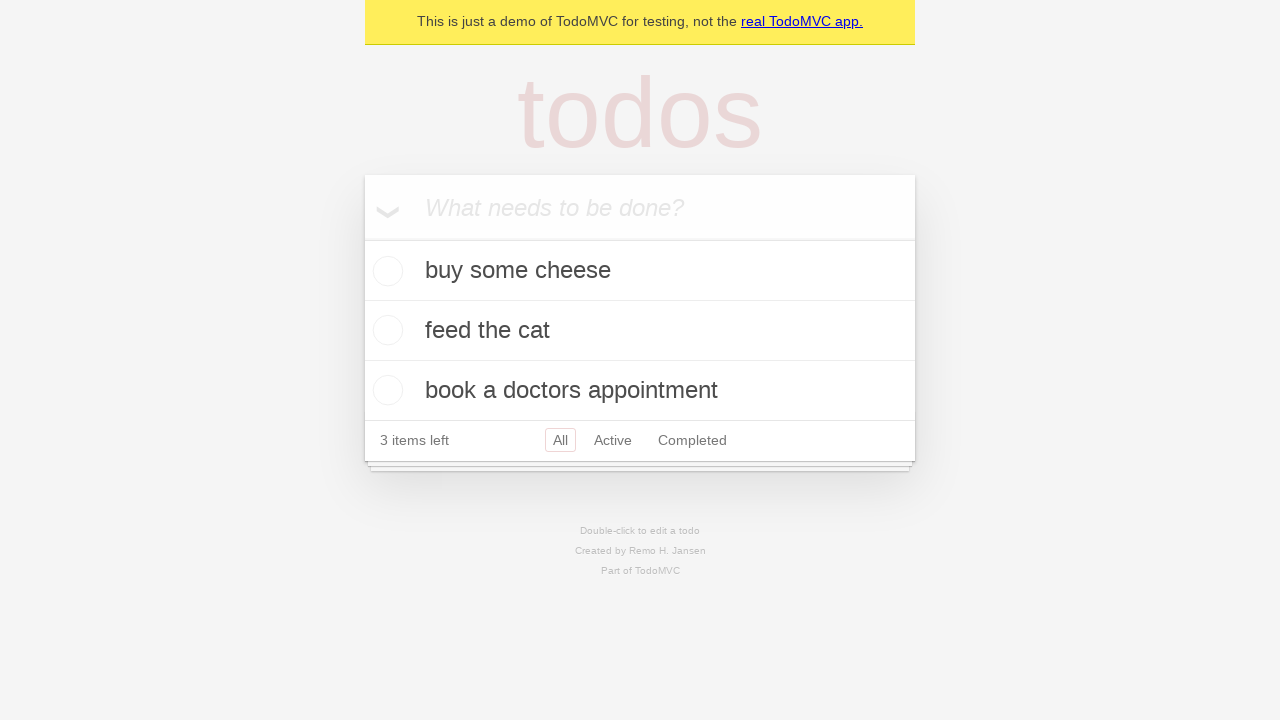

Waited for todo count display to appear
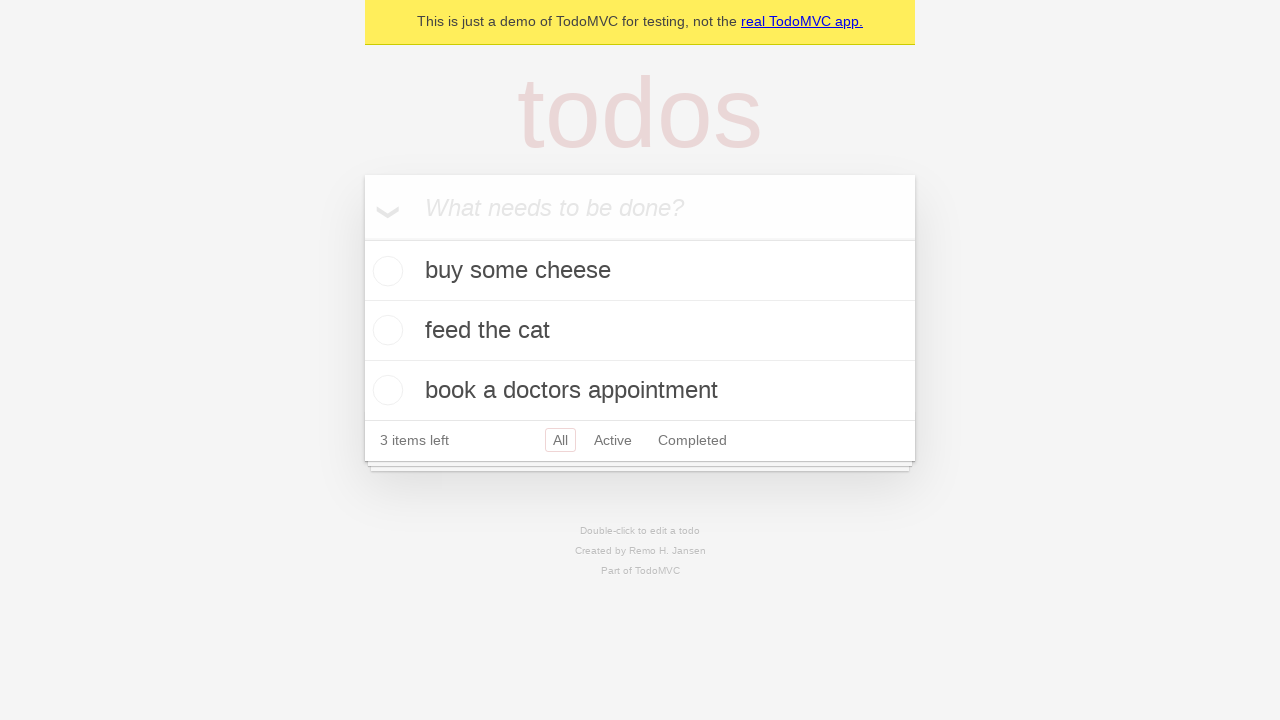

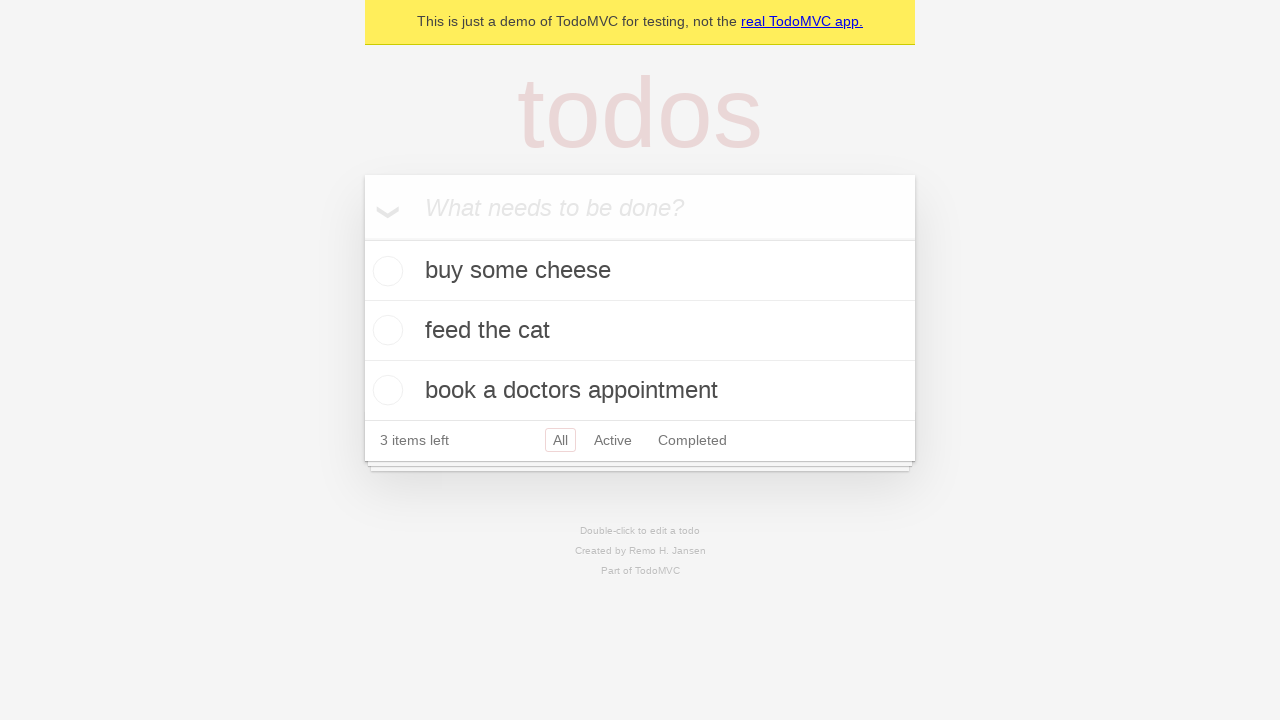